Navigates to a KnowledgeHut blog page about IoT projects and verifies that project content is displayed by checking for specific page elements

Starting URL: https://www.knowledgehut.com/blog/cloud-computing/iot-projects

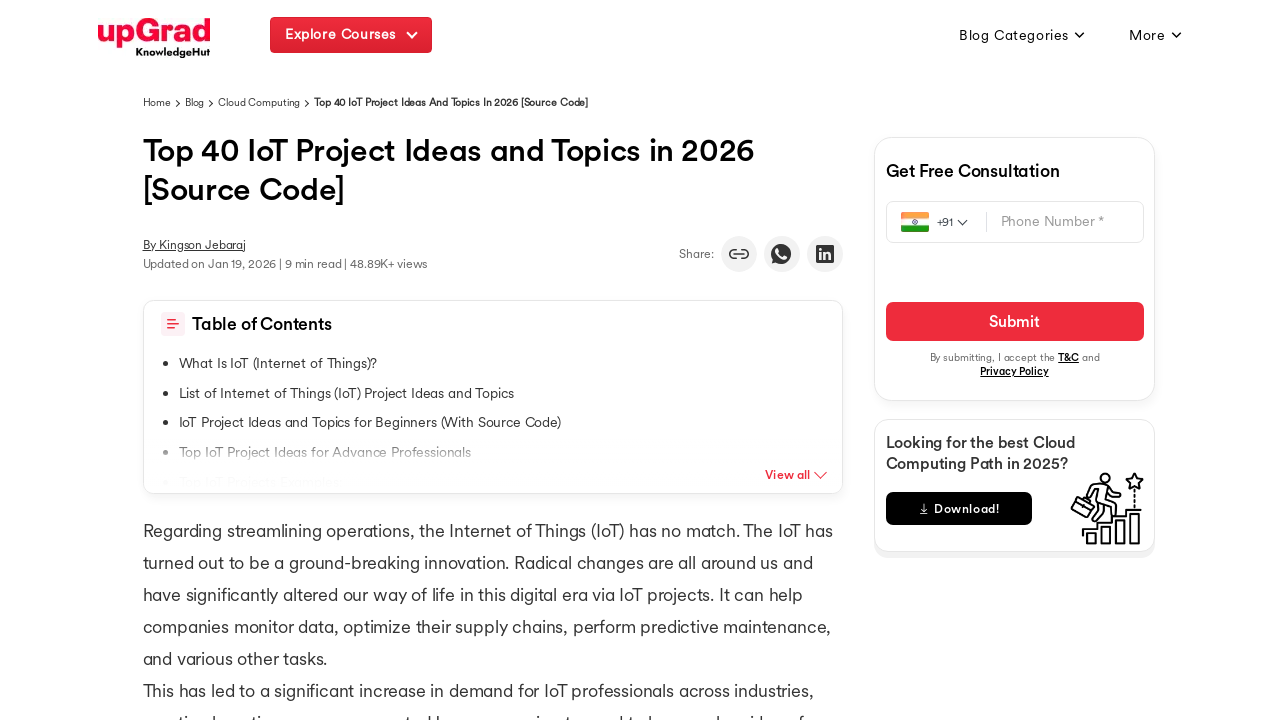

Scrolled down to load all page content
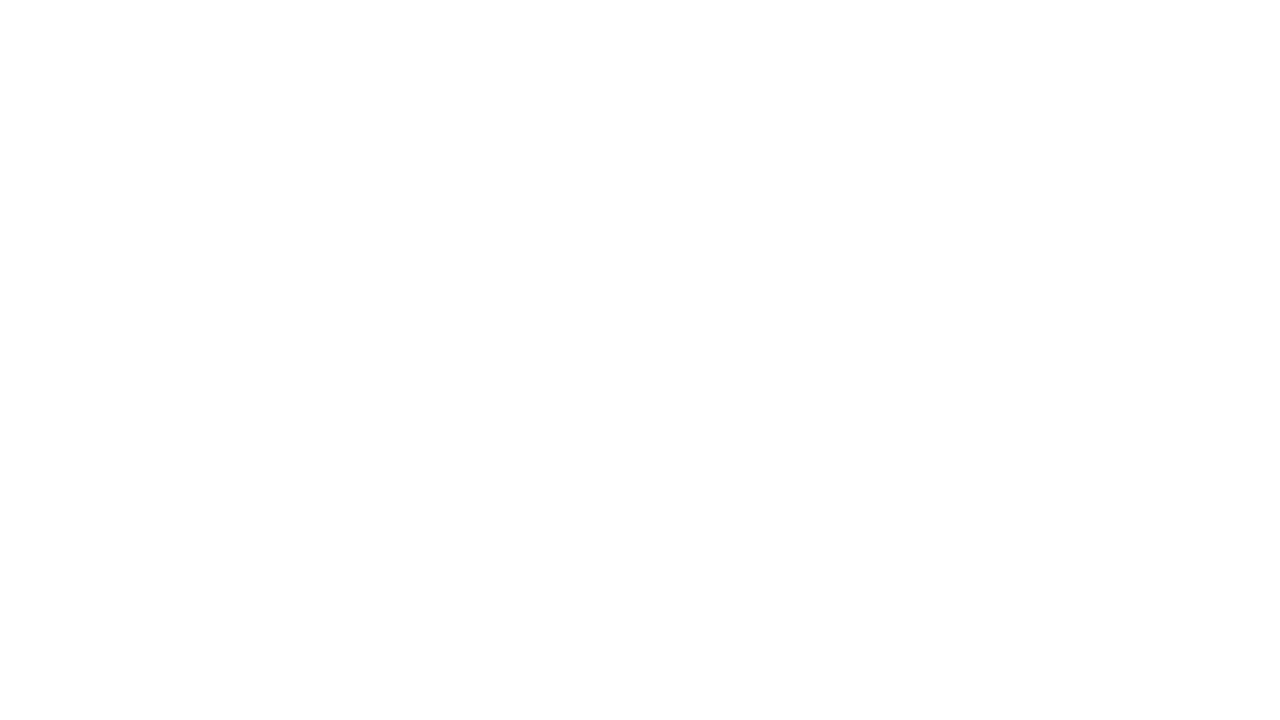

Found project containers with specific class
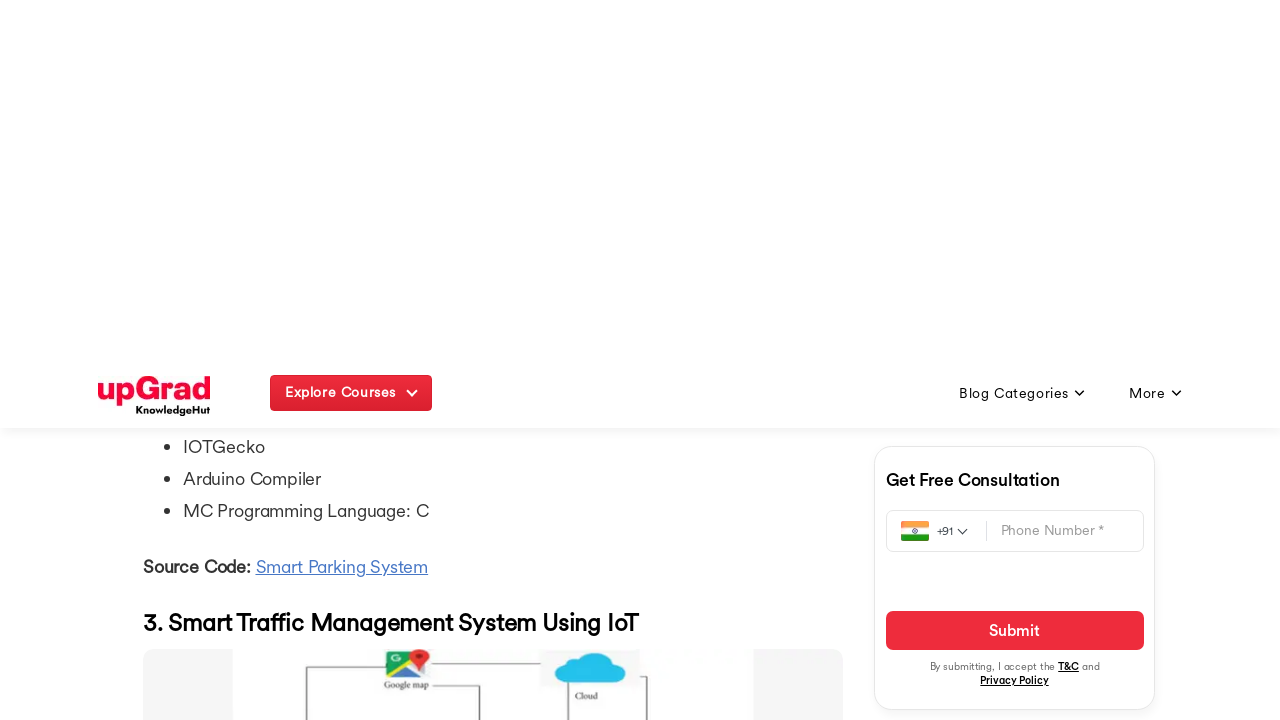

Located 13 project containers
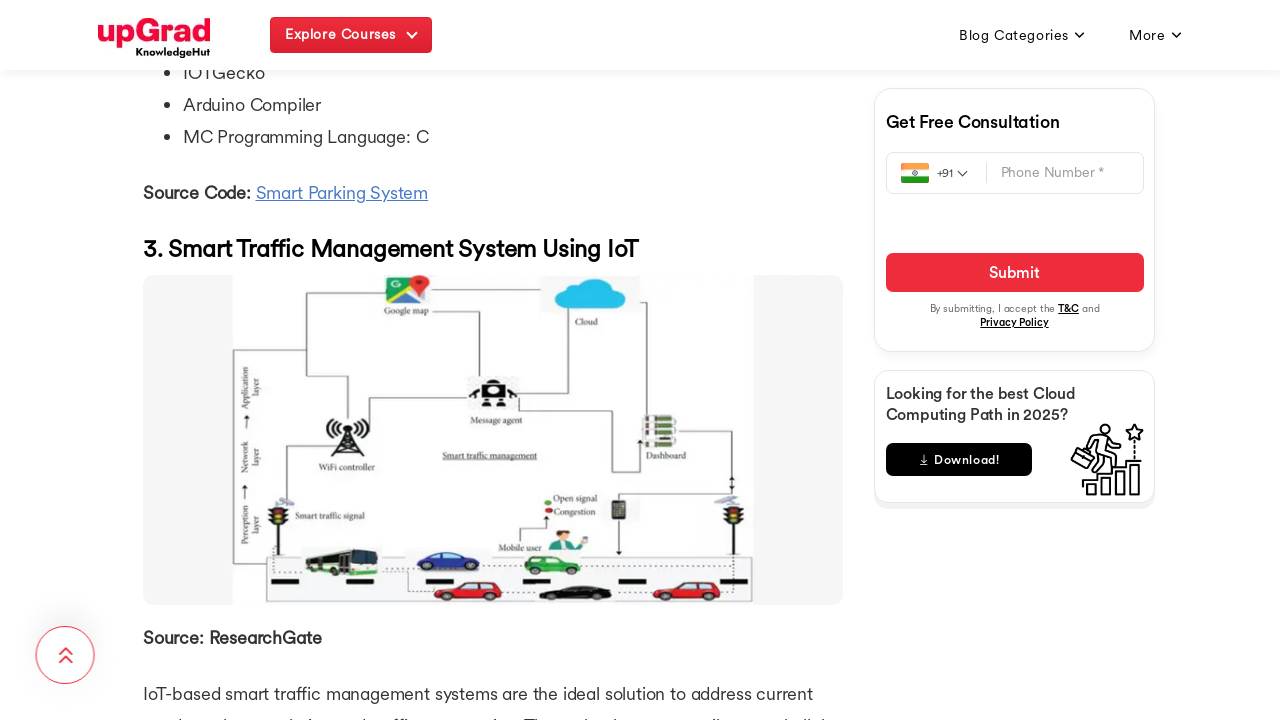

Selected first project container for verification
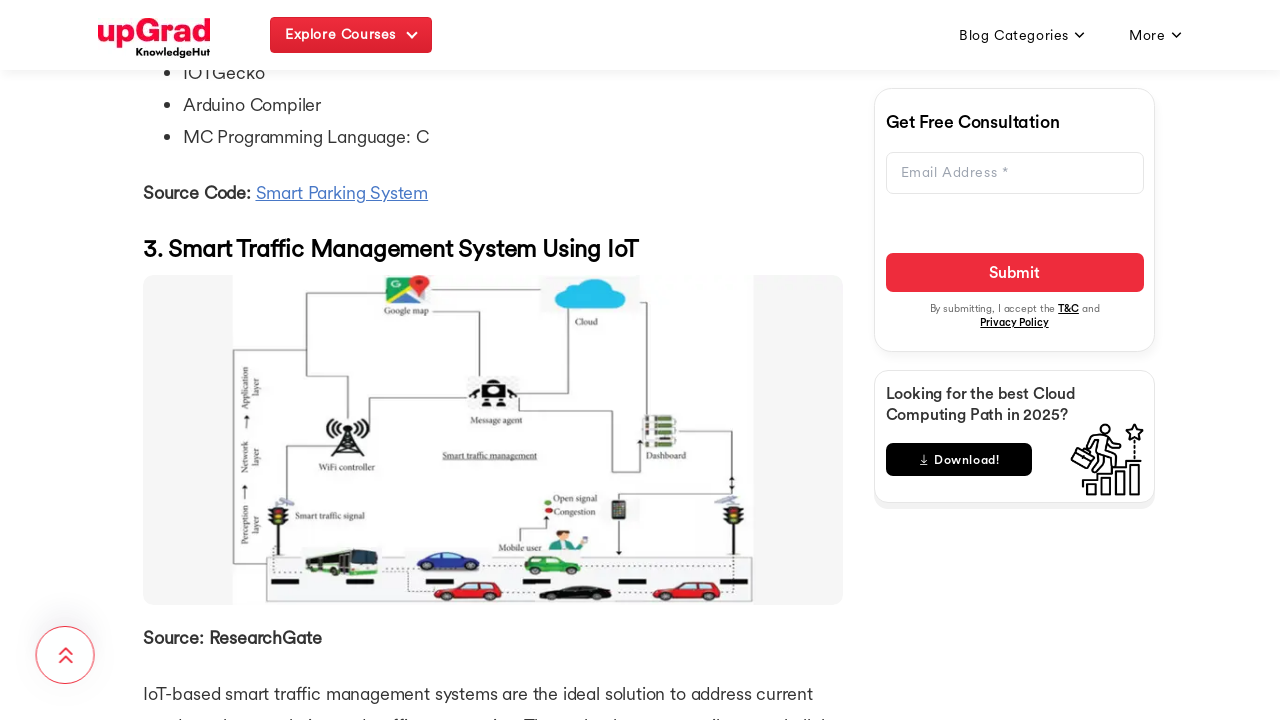

Found 0 h3 heading elements in first container
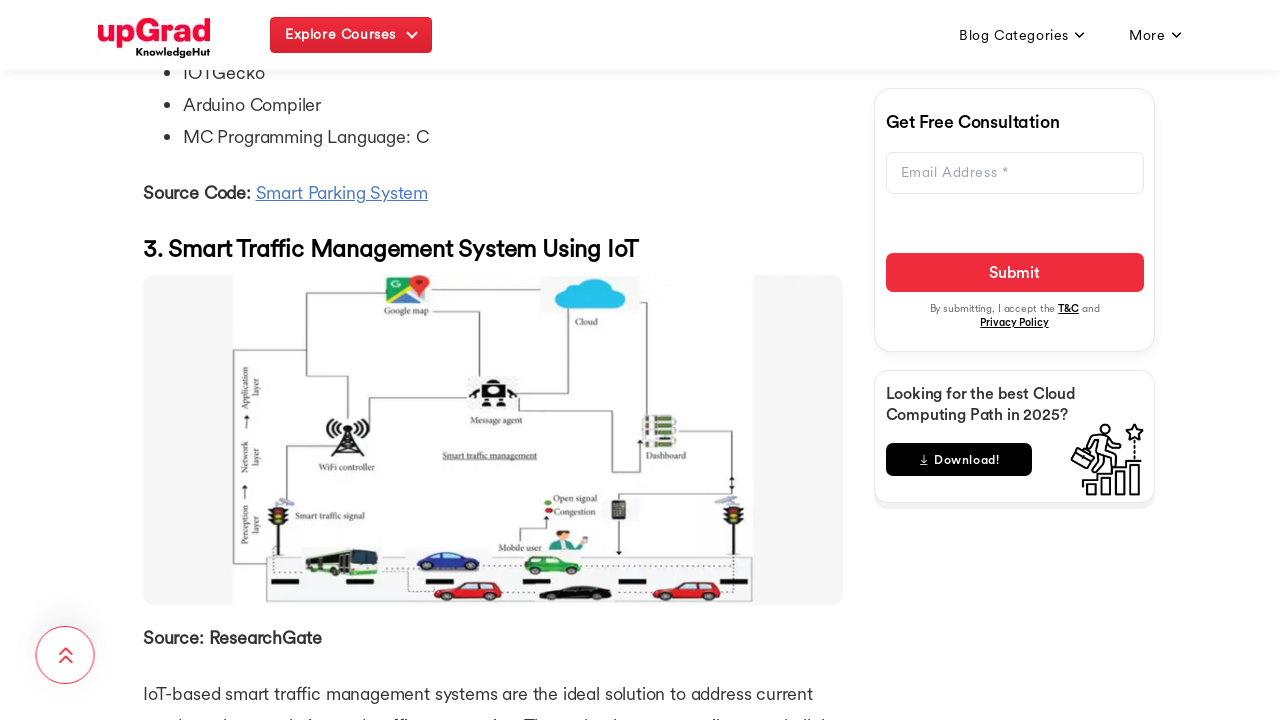

Found 2 paragraph elements in first container
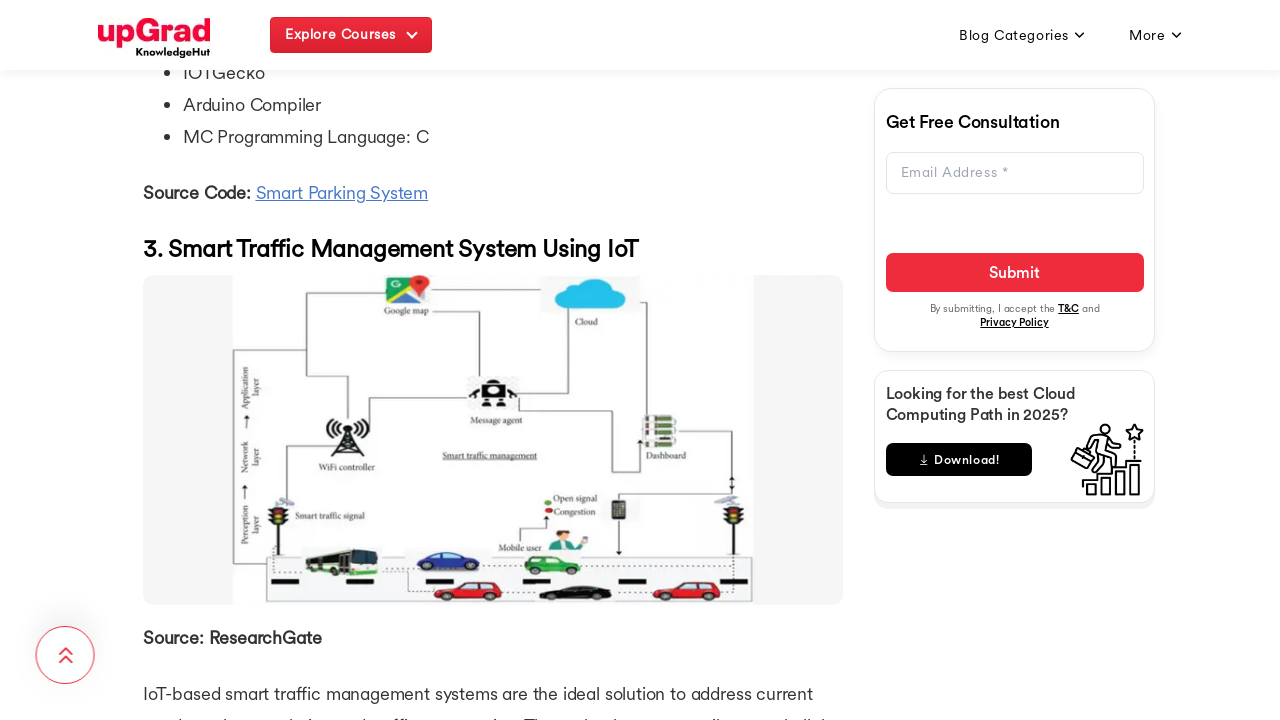

Found 0 list elements in first container
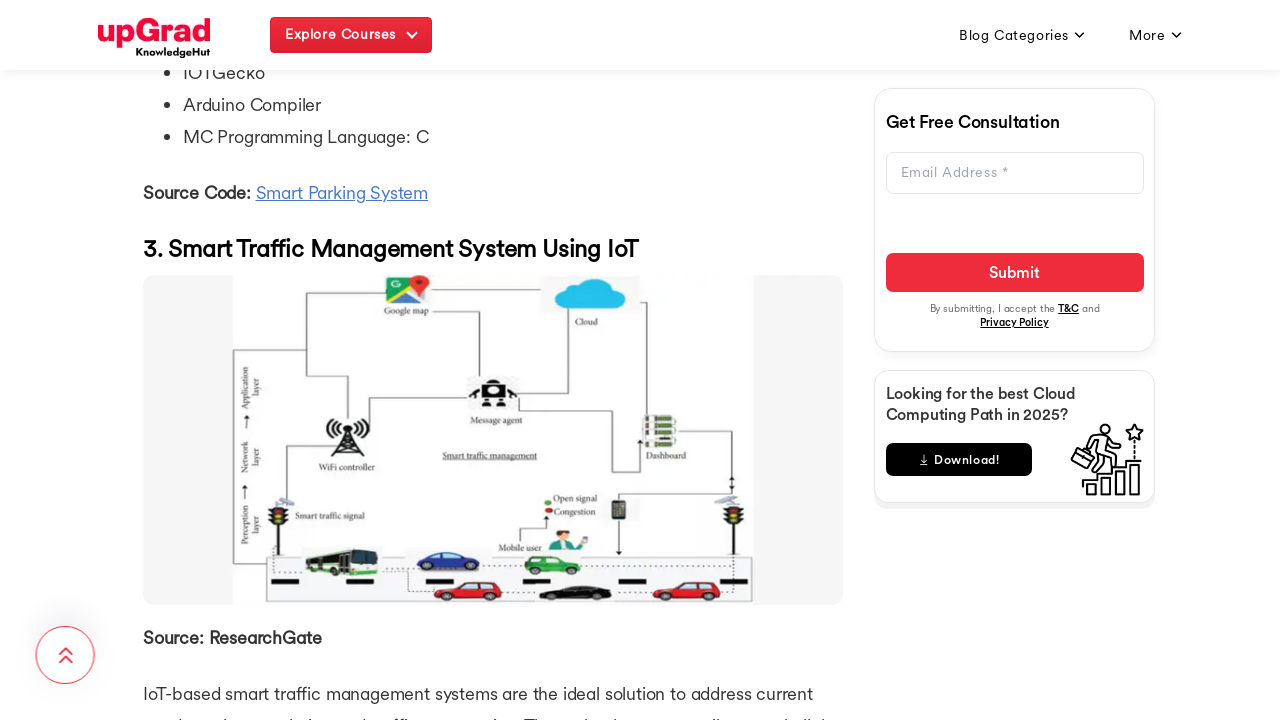

Verified project content is present (headings, paragraphs, or lists found)
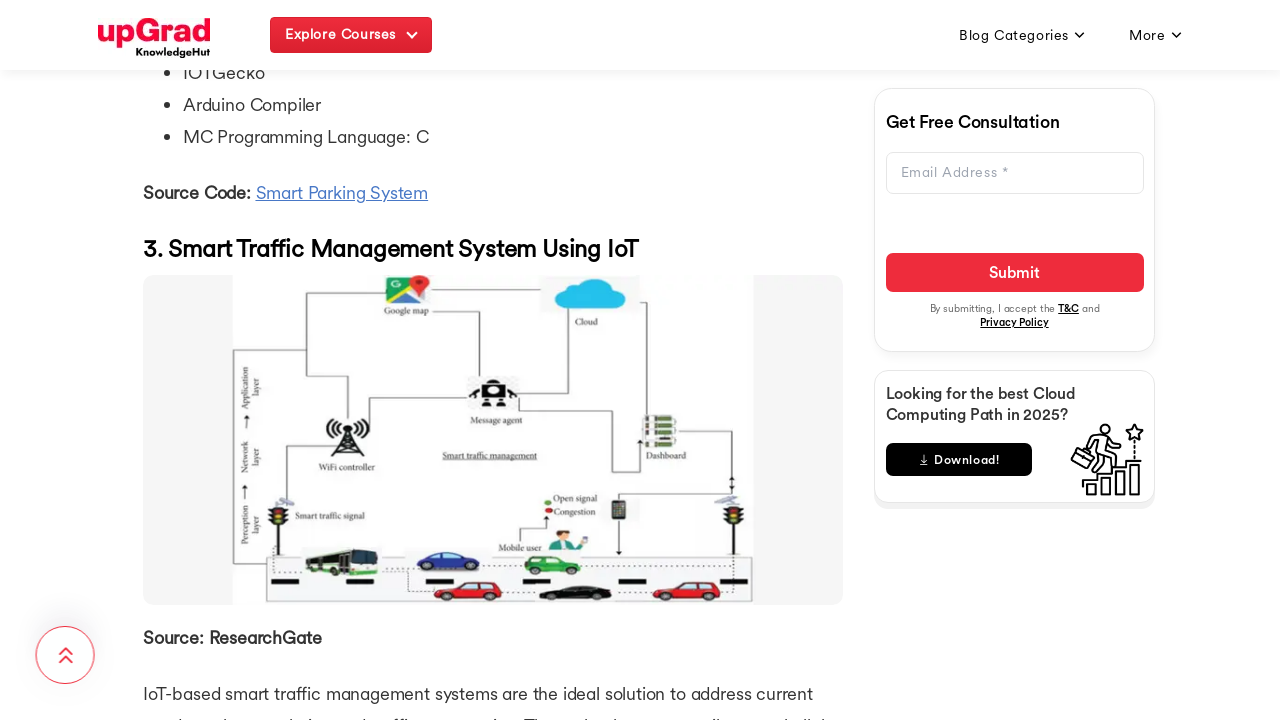

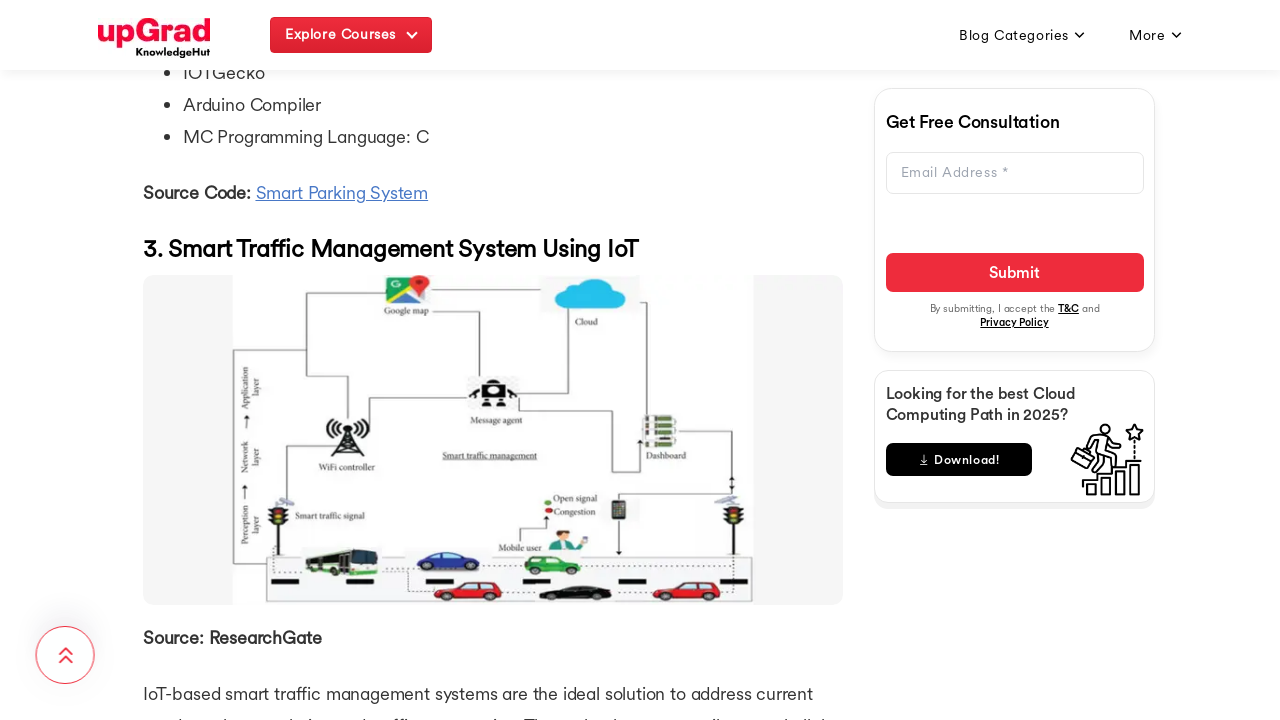